Tests modal popup interaction by clicking a launcher button, waiting for a modal to appear, filling form fields within the modal, and submitting the form to verify success message display.

Starting URL: https://training-support.net/webelements/popups

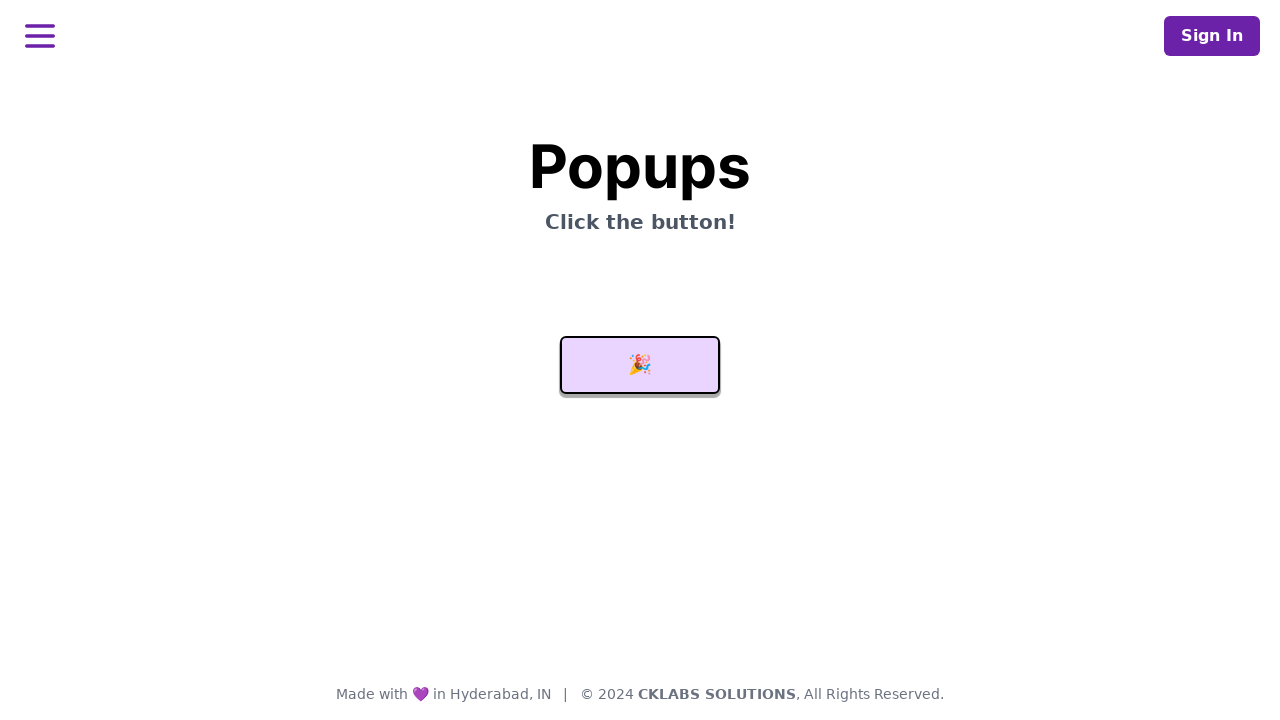

Clicked launcher button to open modal popup at (640, 365) on #launcher
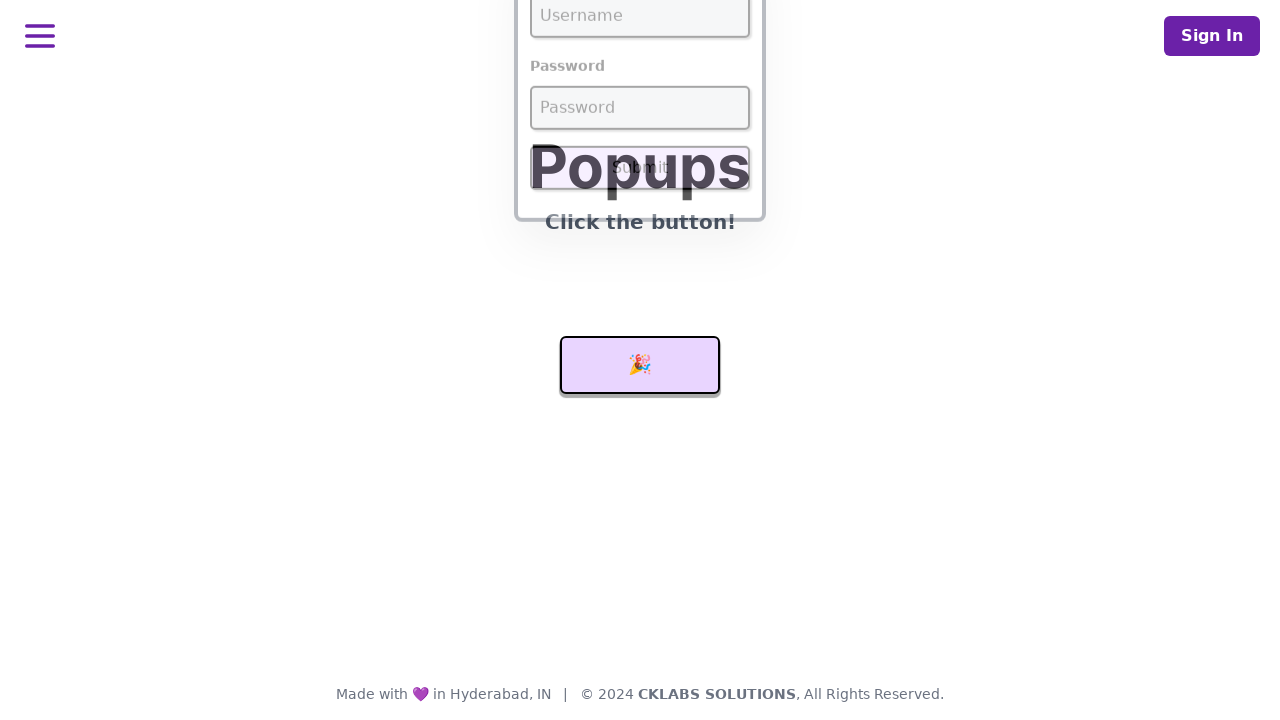

Modal appeared with username field visible
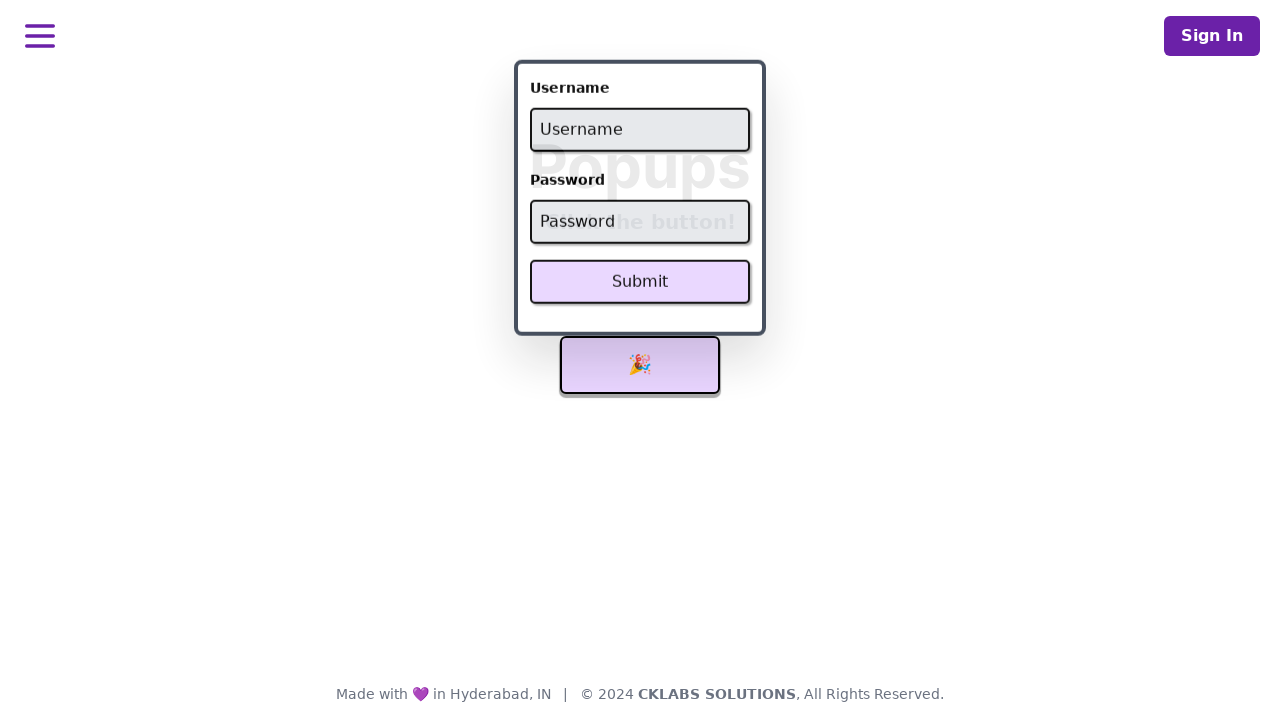

Filled username field with 'admin' on #username
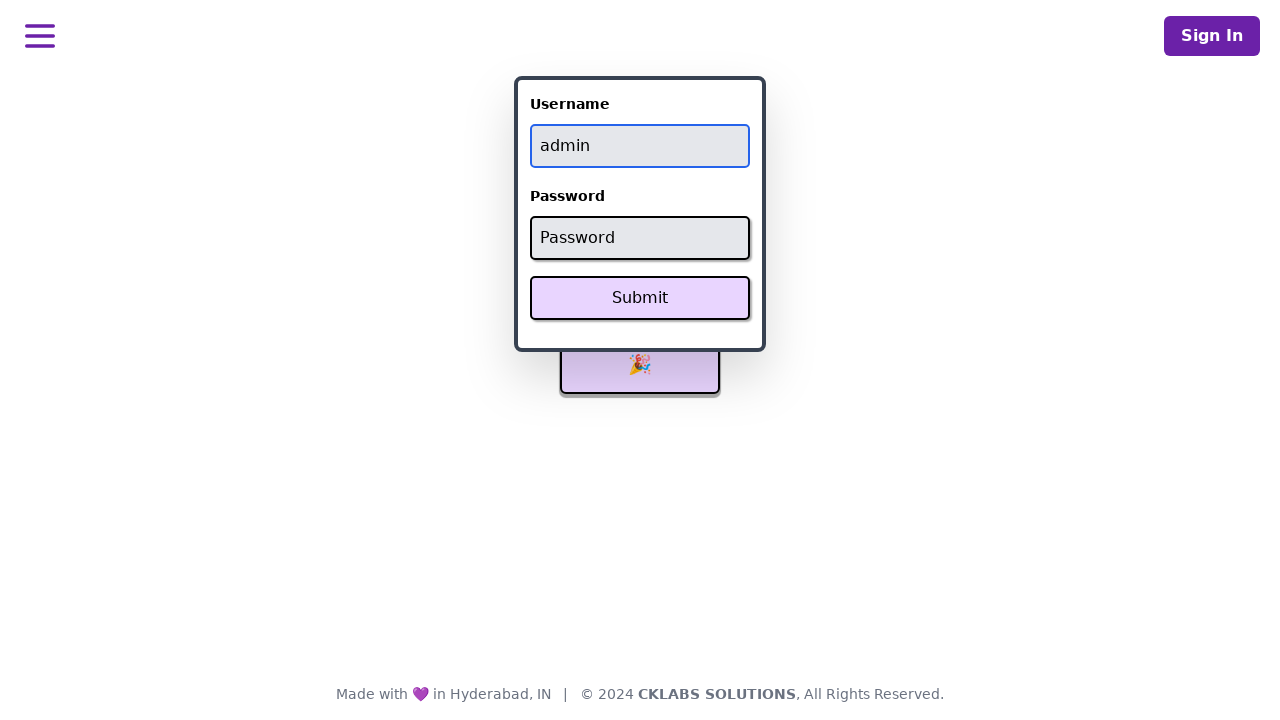

Filled password field with 'password' on #password
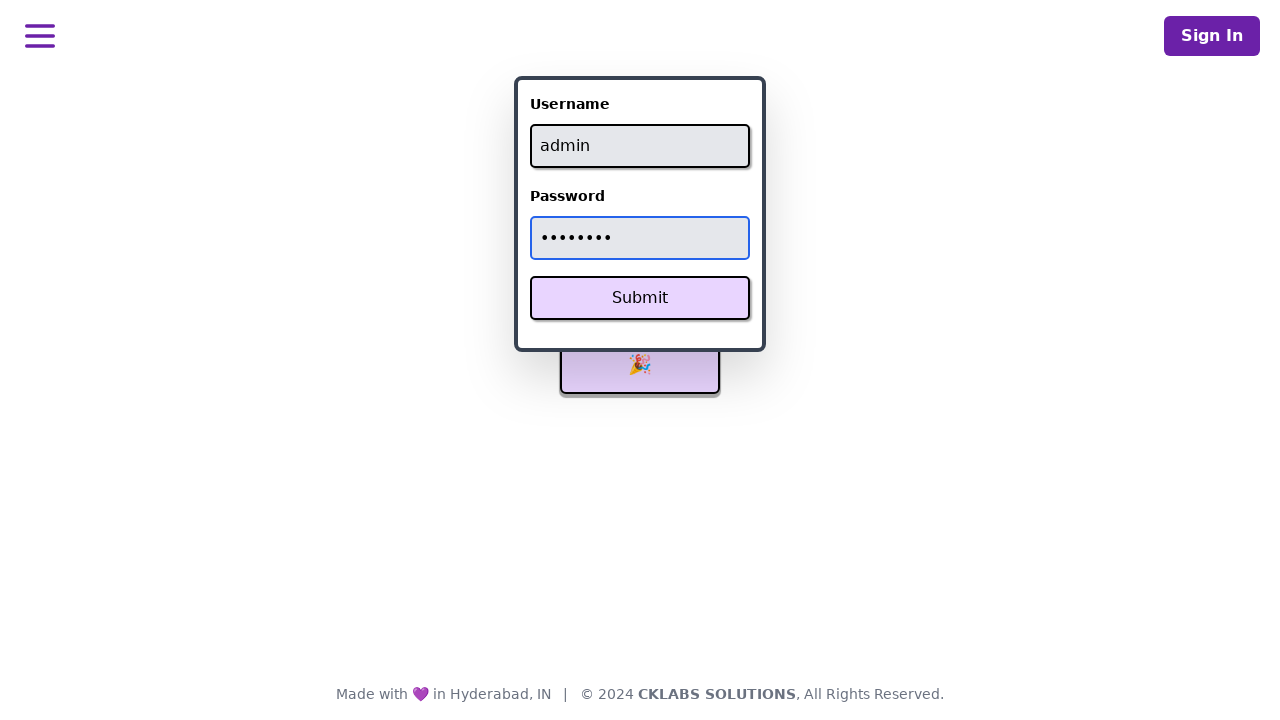

Clicked Submit button to submit form at (640, 298) on xpath=//button[text()='Submit']
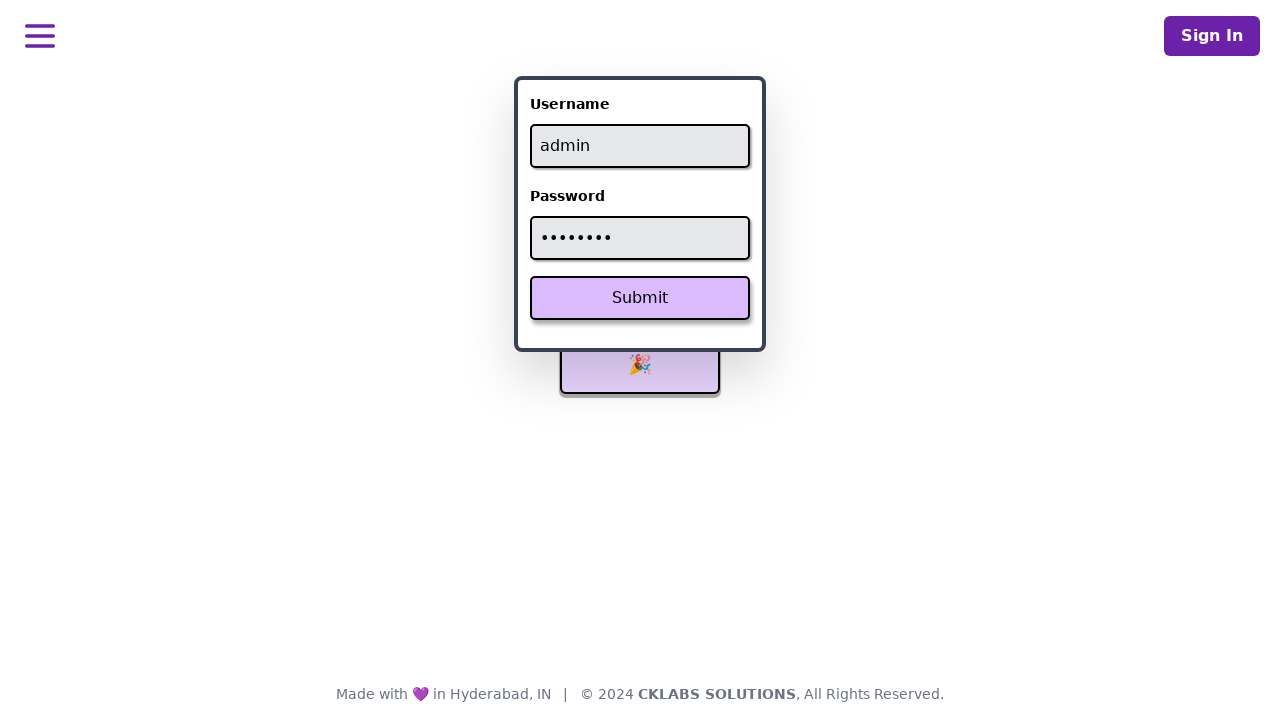

Success message appeared after form submission
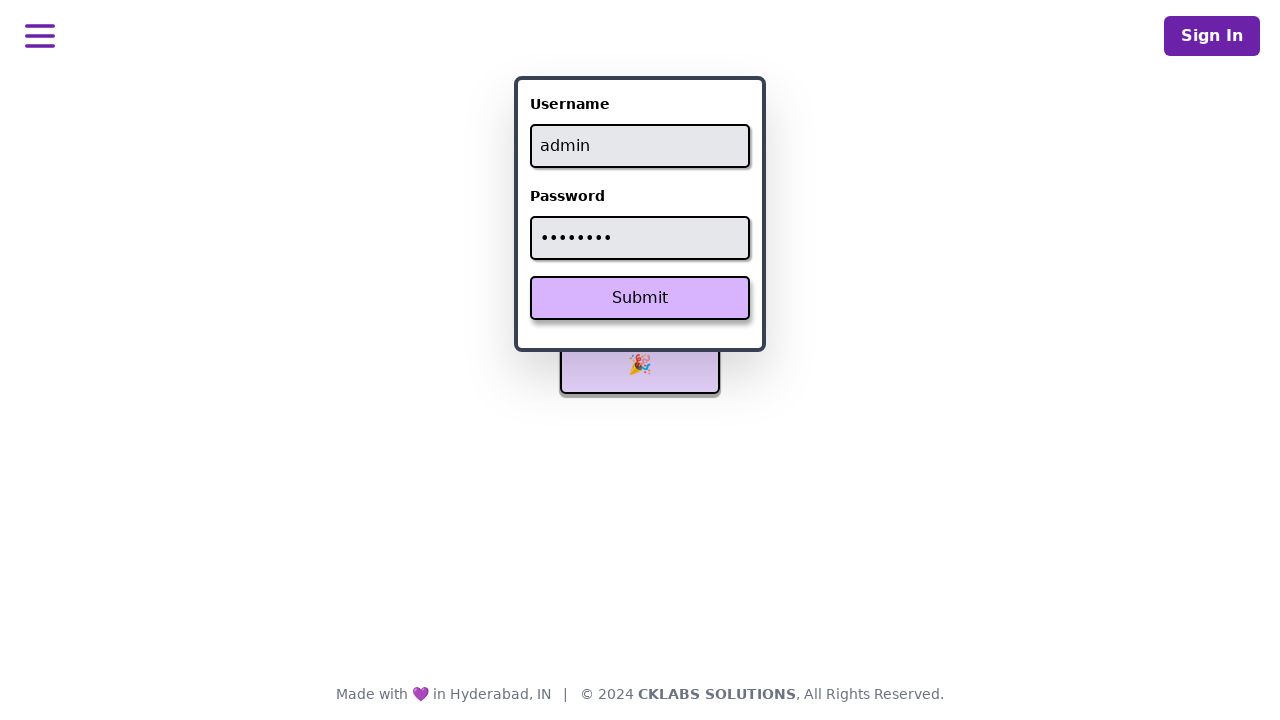

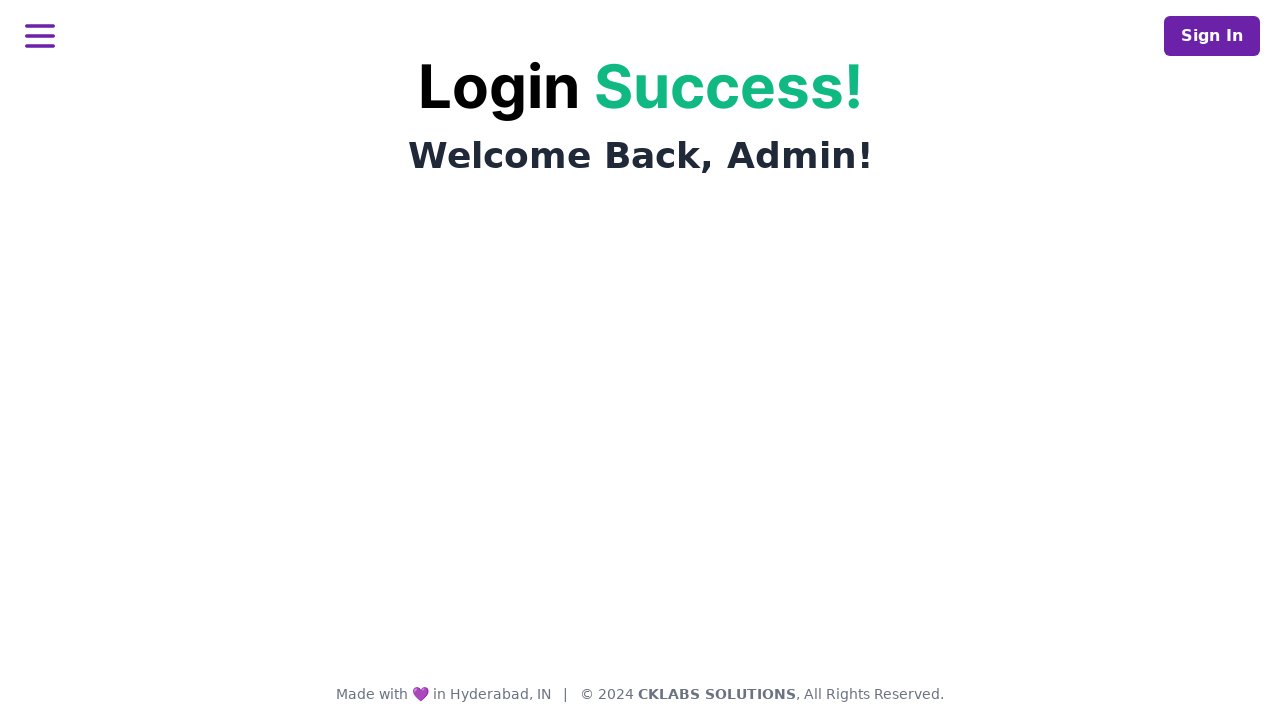